Tests dropdown selection functionality on W3Schools tryit editor by selecting options using different methods (visible text, value, and index)

Starting URL: https://www.w3schools.com/tags/tryit.asp?filename=tryhtml_select

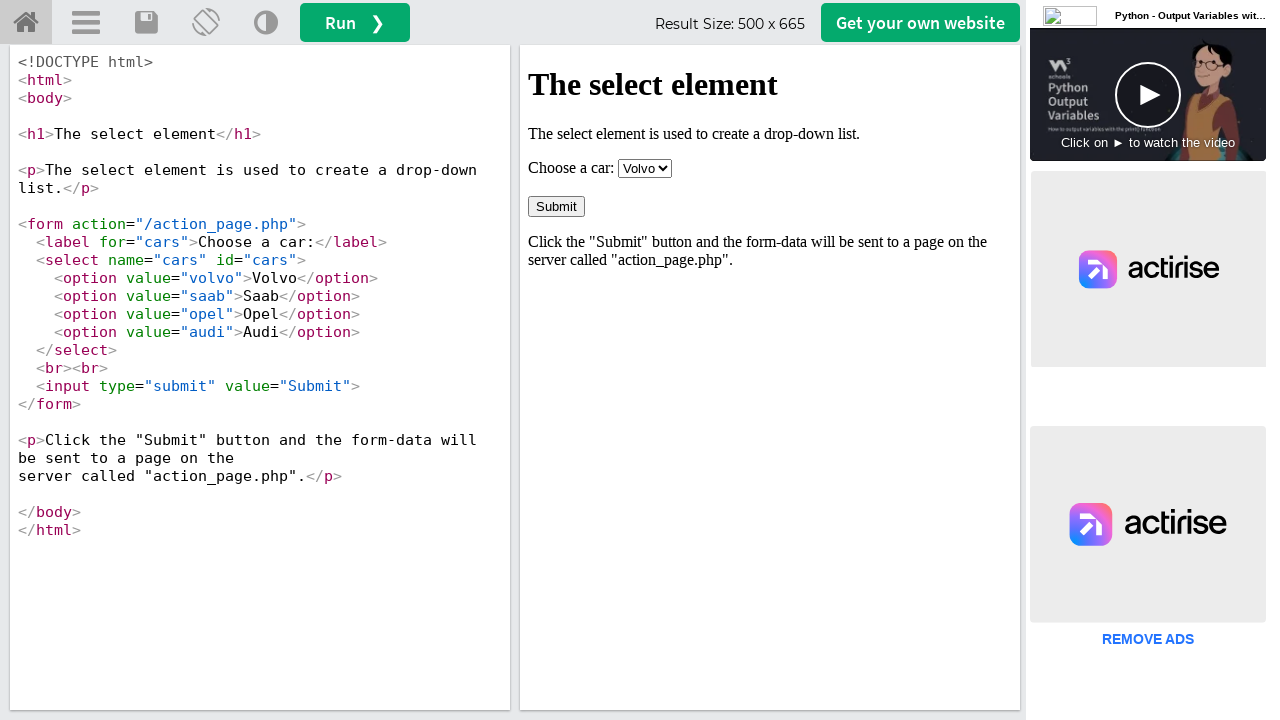

Navigated to W3Schools tryit editor with HTML select dropdown
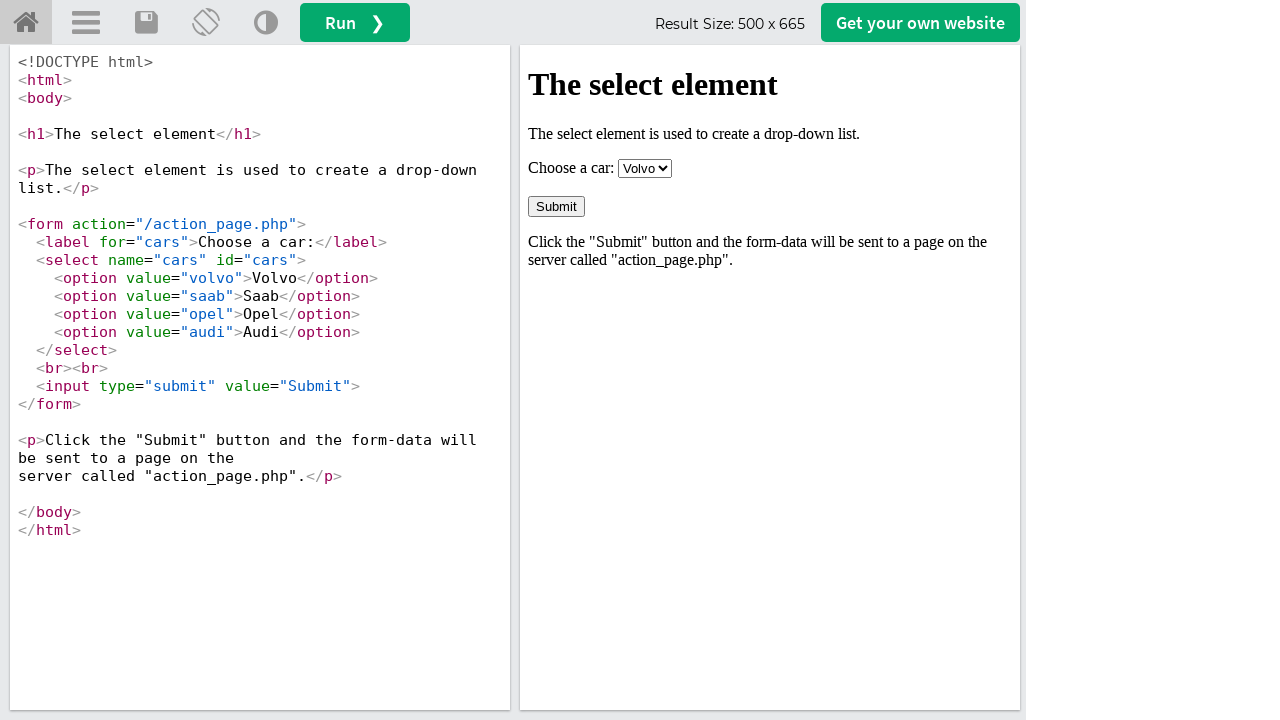

Located iframe containing the dropdown element
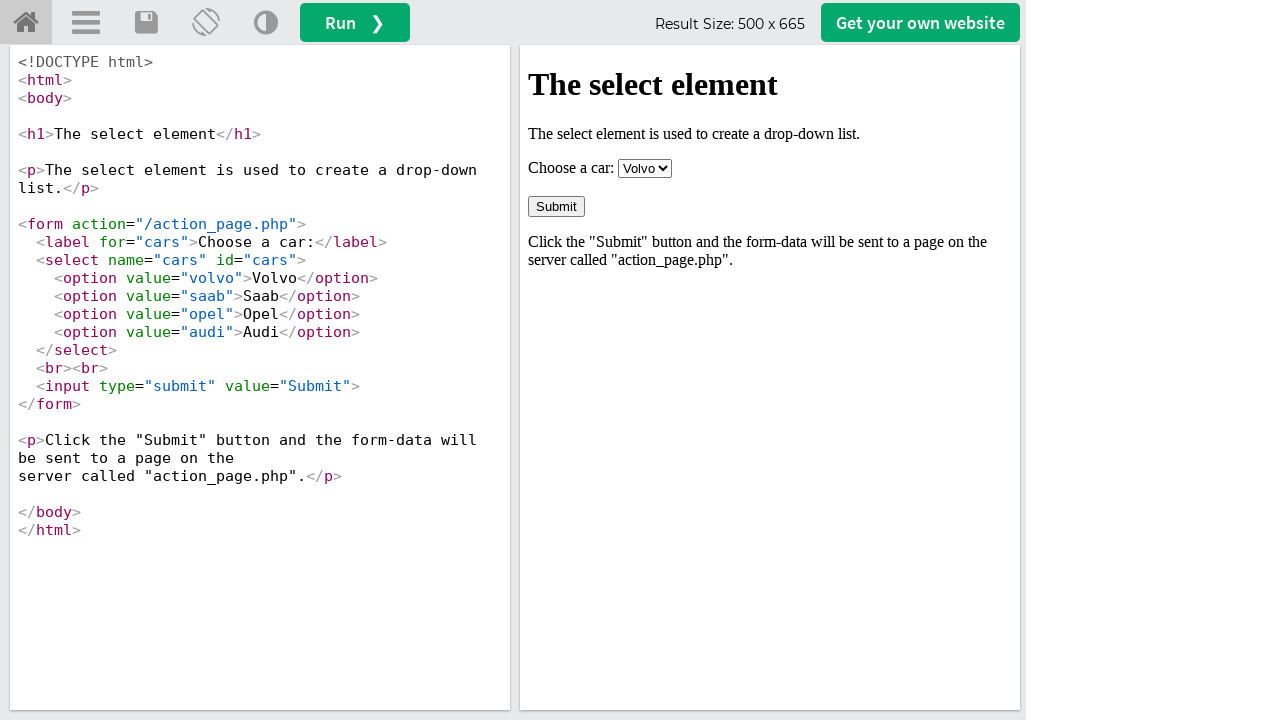

Selected 'Opel' option from dropdown using visible text on iframe[id='iframeResult'] >> internal:control=enter-frame >> select[name='cars']
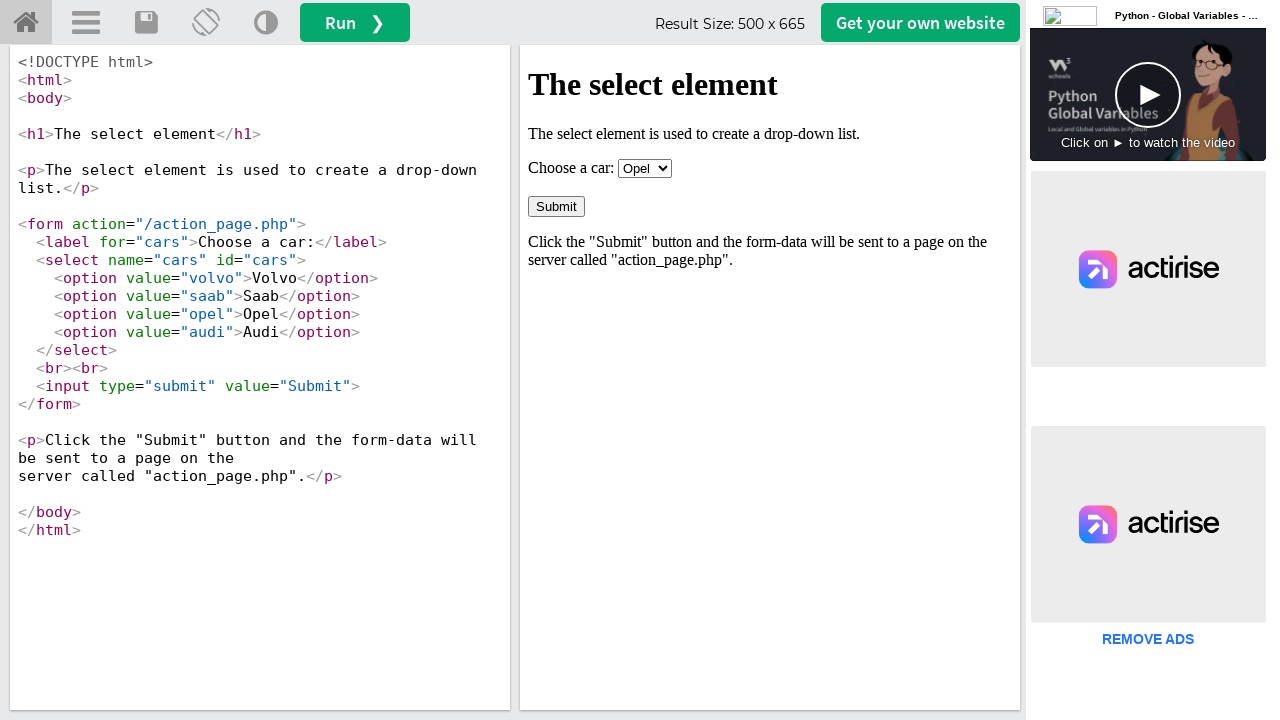

Selected 'volvo' option from dropdown using value attribute on iframe[id='iframeResult'] >> internal:control=enter-frame >> select[name='cars']
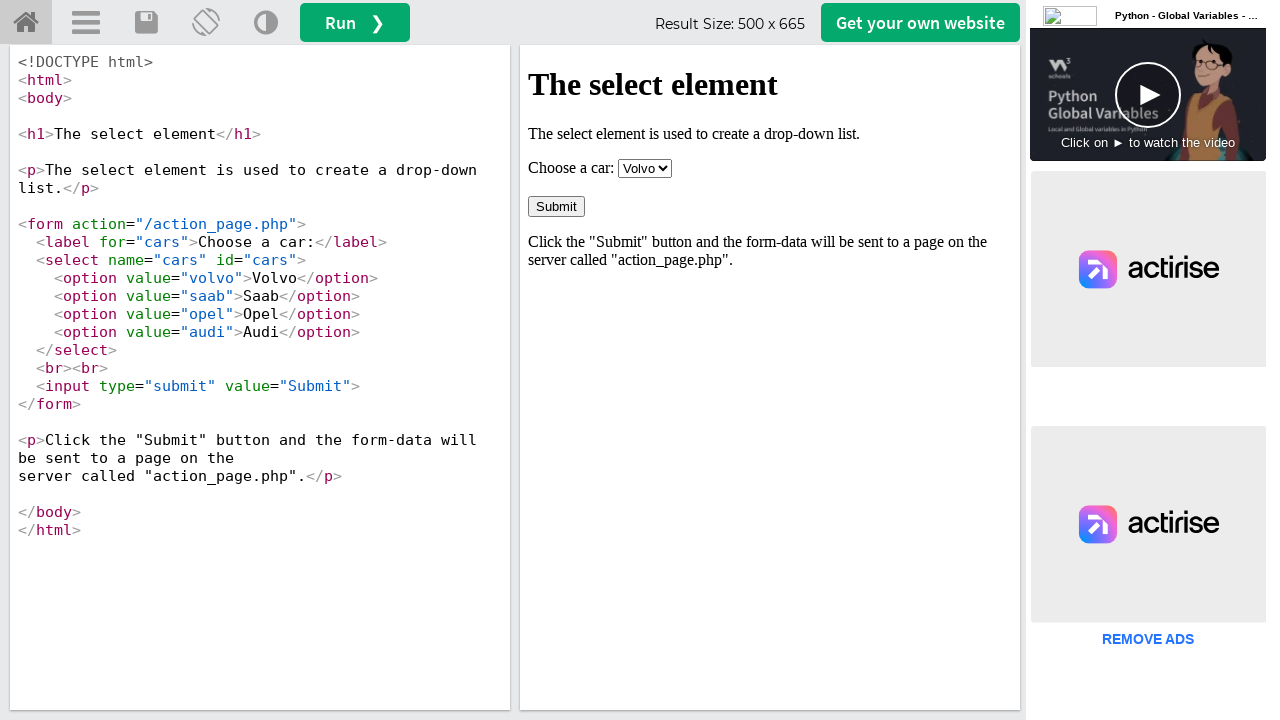

Selected option at index 3 from dropdown on iframe[id='iframeResult'] >> internal:control=enter-frame >> select[name='cars']
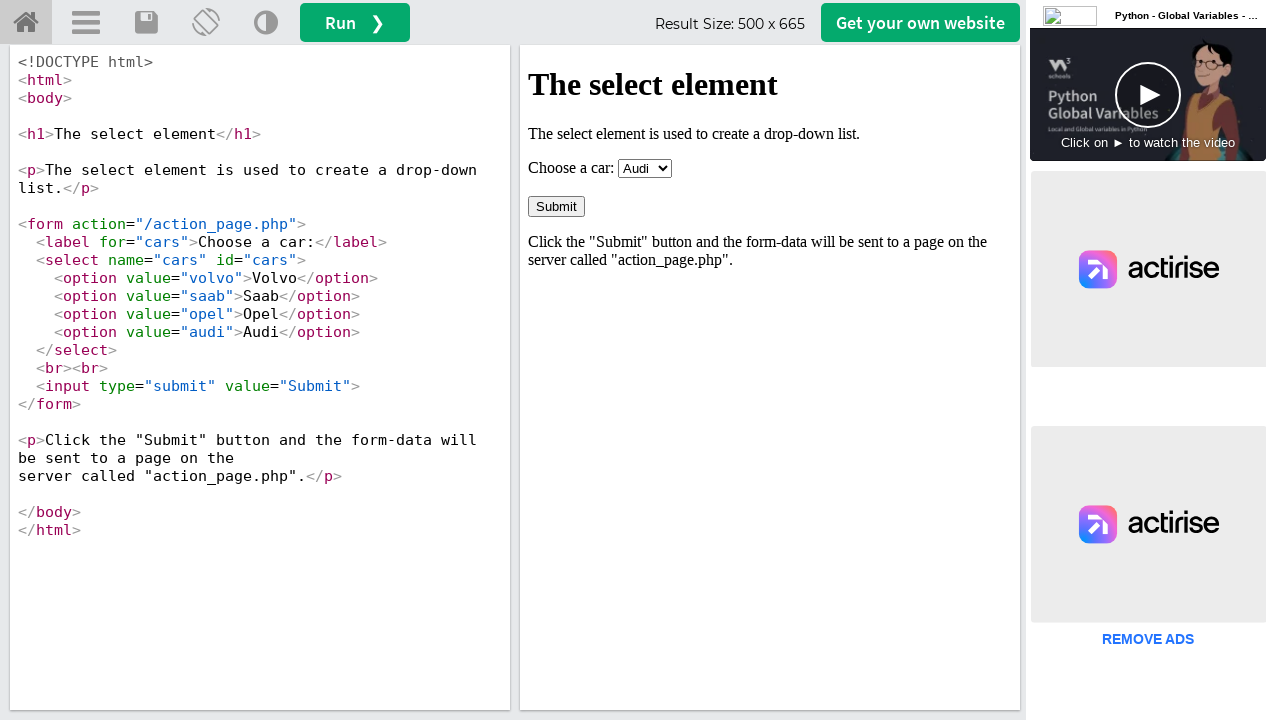

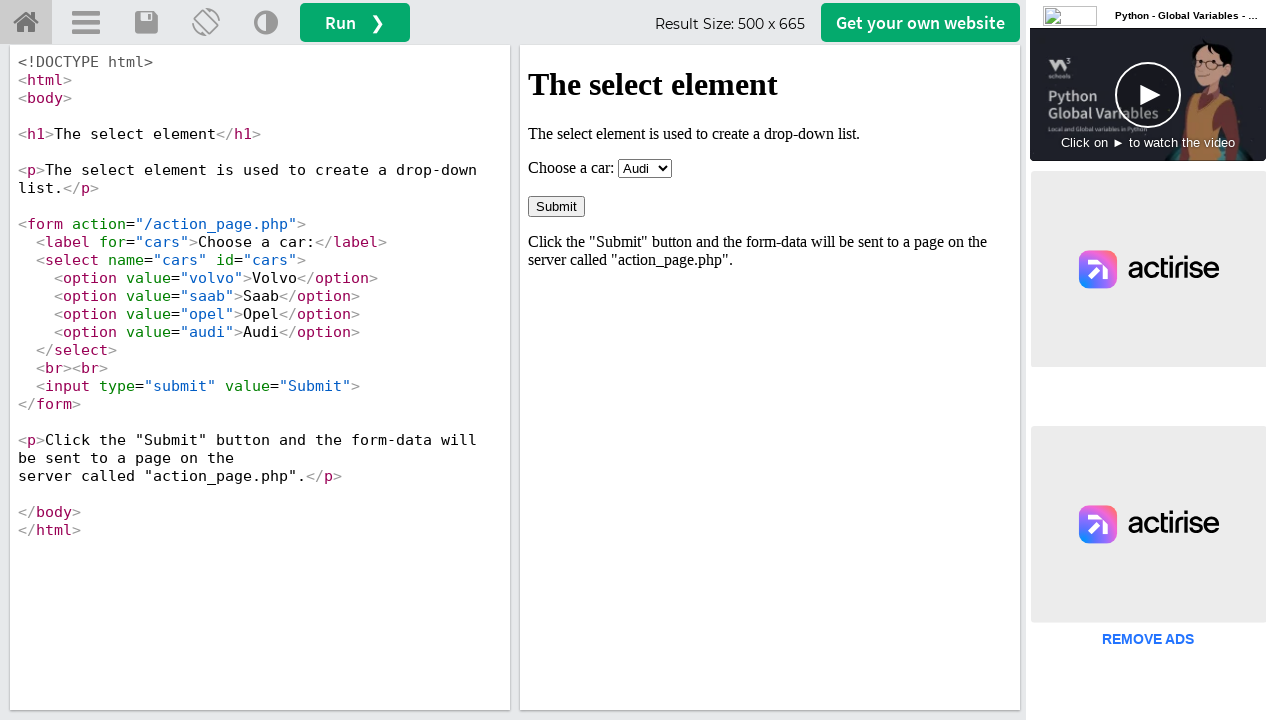